Tests that the Clear completed button displays correct text when items are completed

Starting URL: https://demo.playwright.dev/todomvc

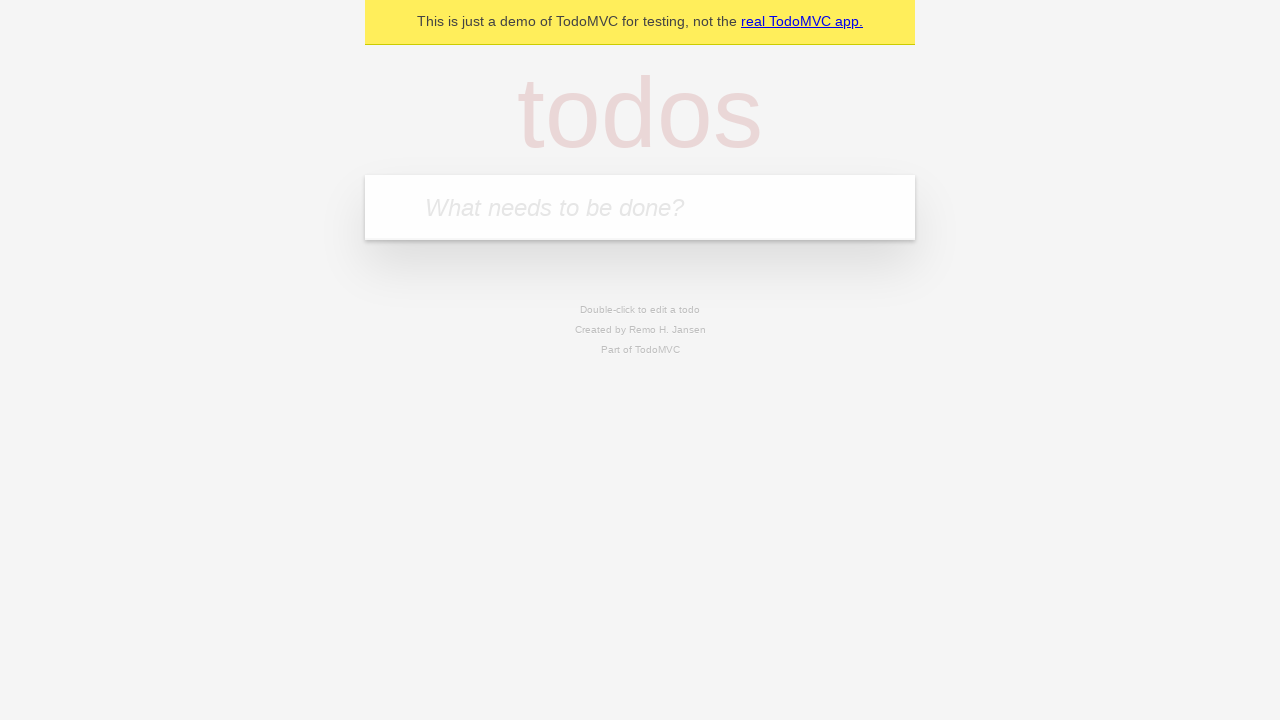

Filled first todo input with 'buy some cheese' on internal:attr=[placeholder="What needs to be done?"i]
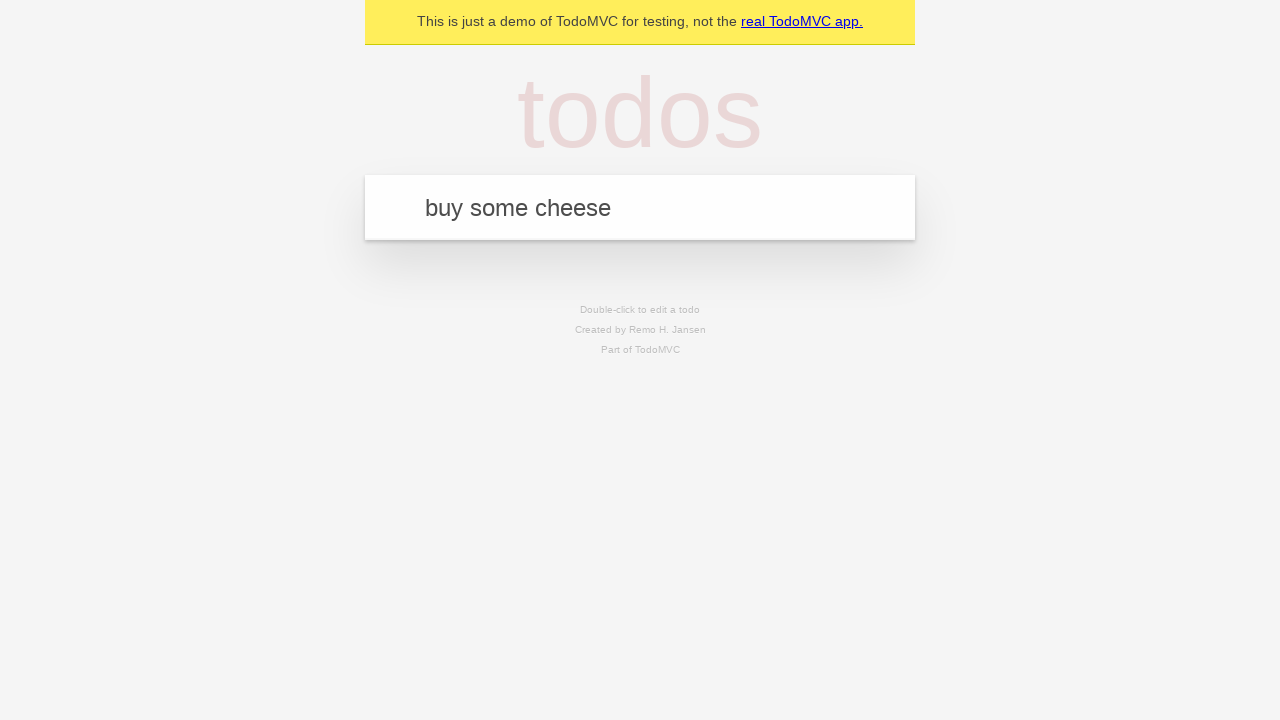

Pressed Enter to add first todo on internal:attr=[placeholder="What needs to be done?"i]
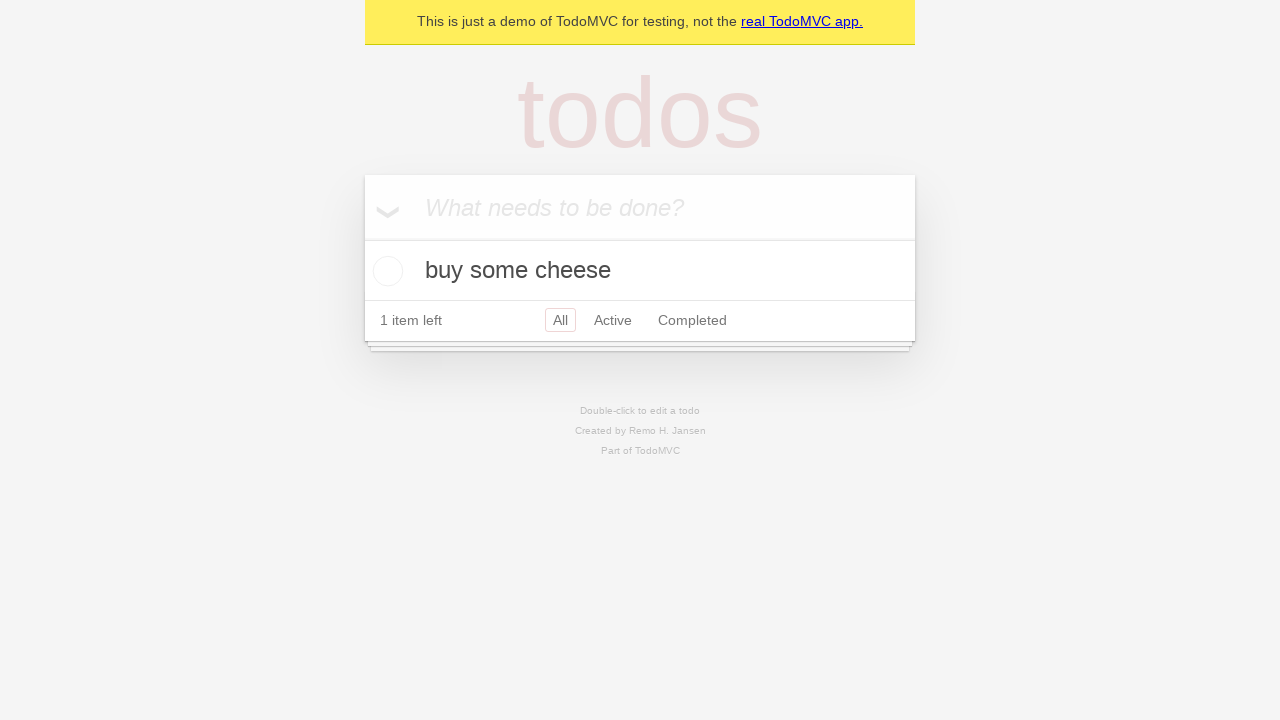

Filled second todo input with 'feed the cat' on internal:attr=[placeholder="What needs to be done?"i]
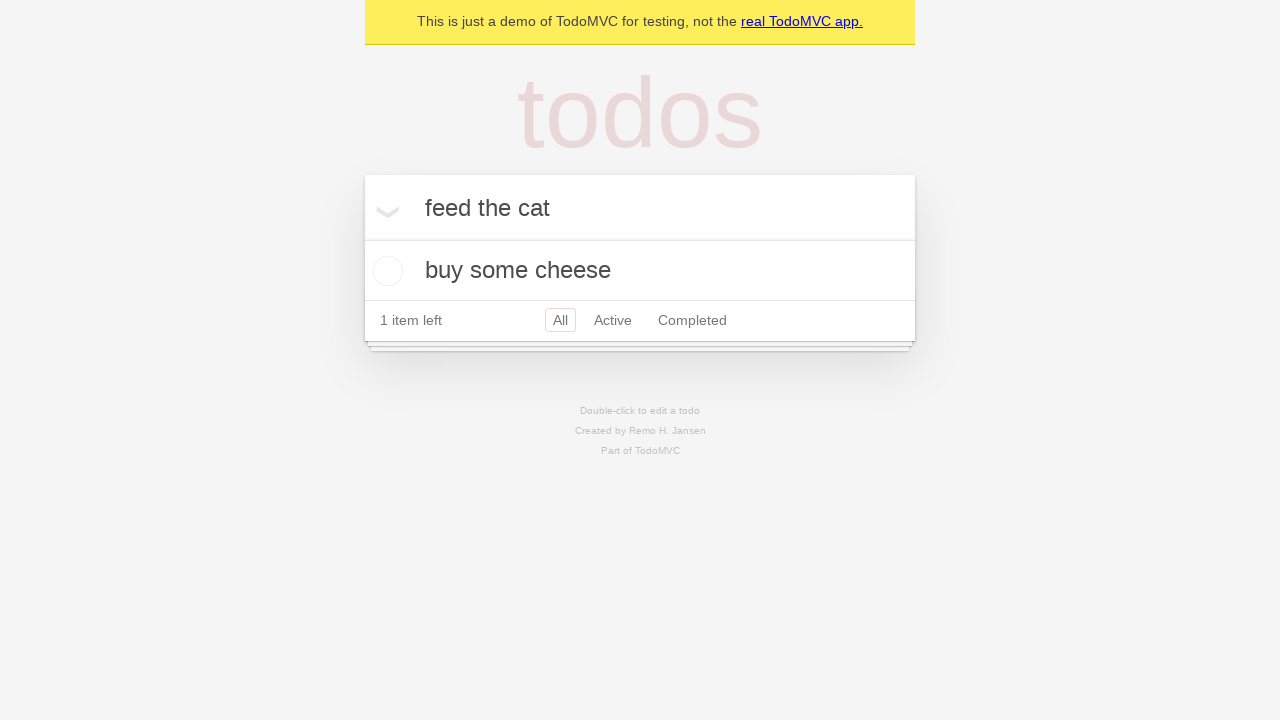

Pressed Enter to add second todo on internal:attr=[placeholder="What needs to be done?"i]
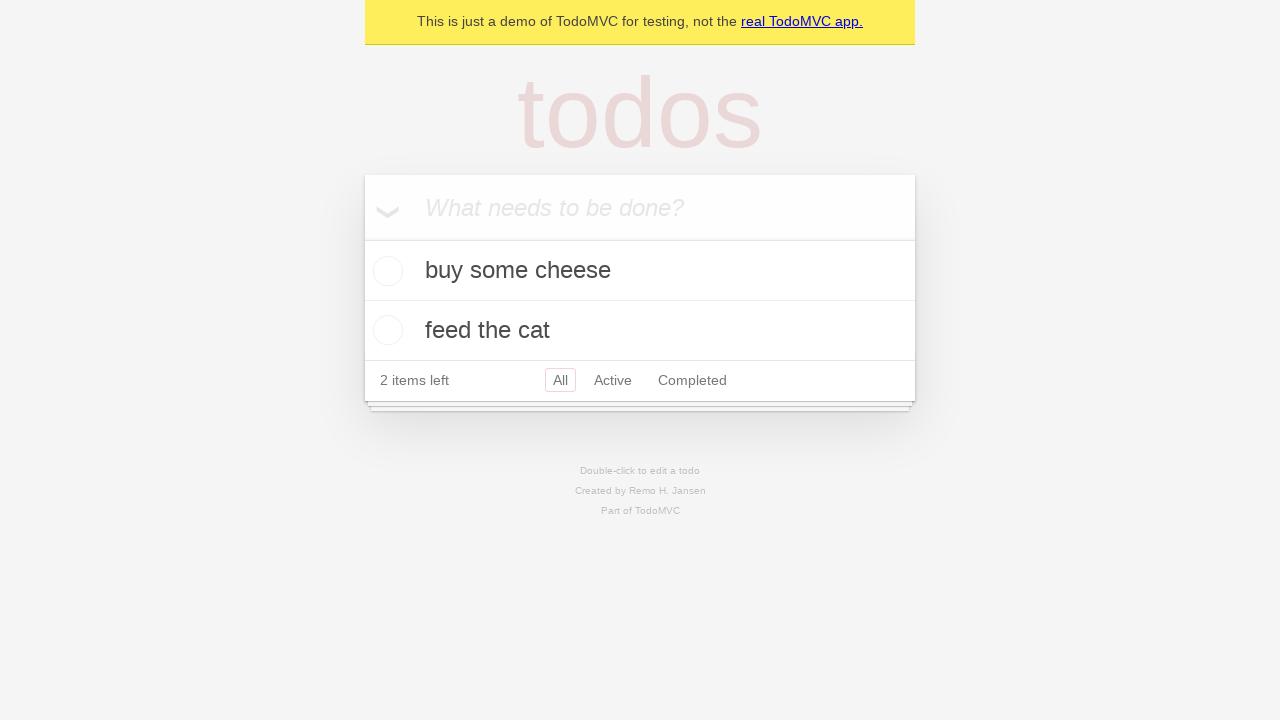

Filled third todo input with 'book a doctors appointment' on internal:attr=[placeholder="What needs to be done?"i]
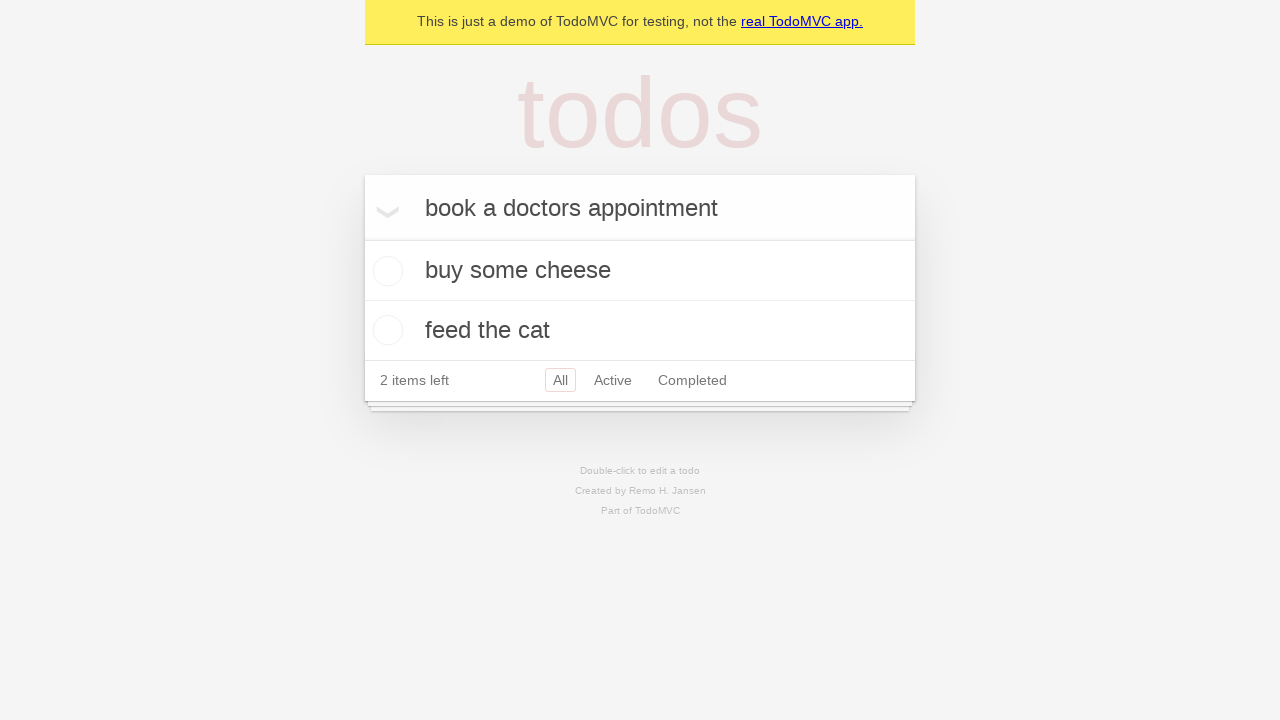

Pressed Enter to add third todo on internal:attr=[placeholder="What needs to be done?"i]
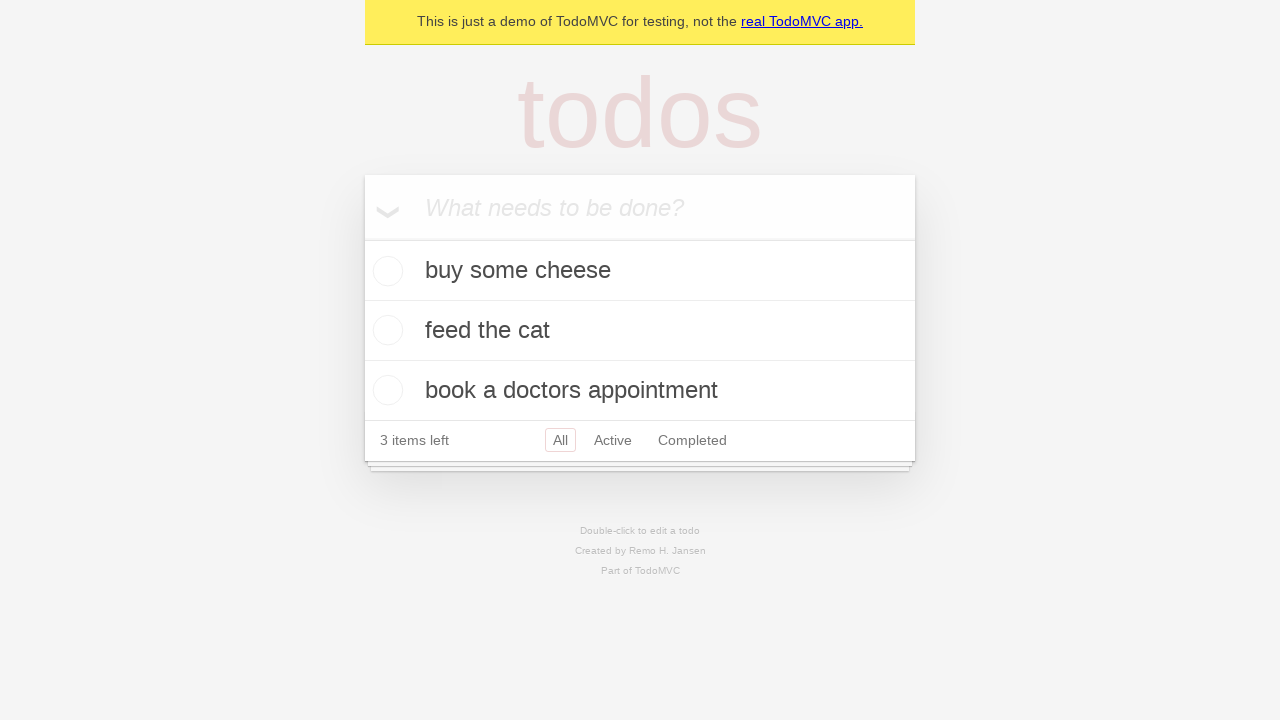

Checked the first todo item checkbox to mark as completed at (385, 271) on internal:testid=[data-testid="todo-item"s] >> nth=0 >> internal:role=checkbox
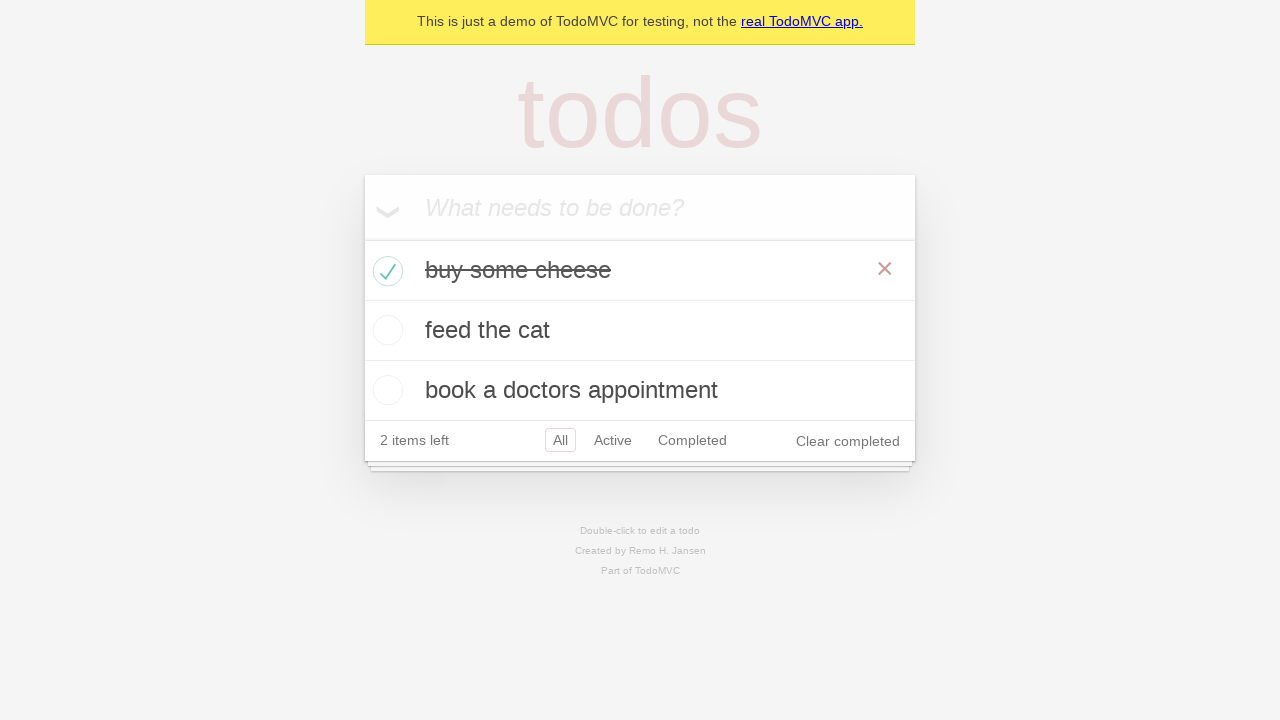

Clear completed button is now visible
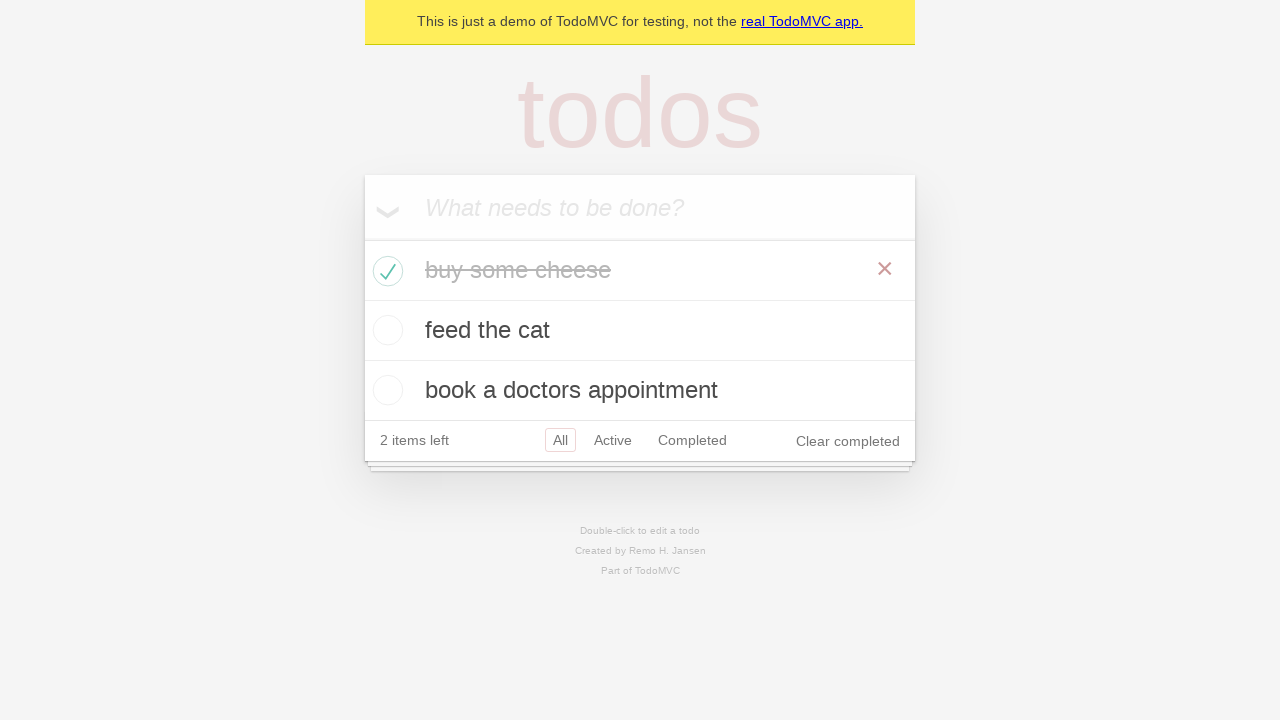

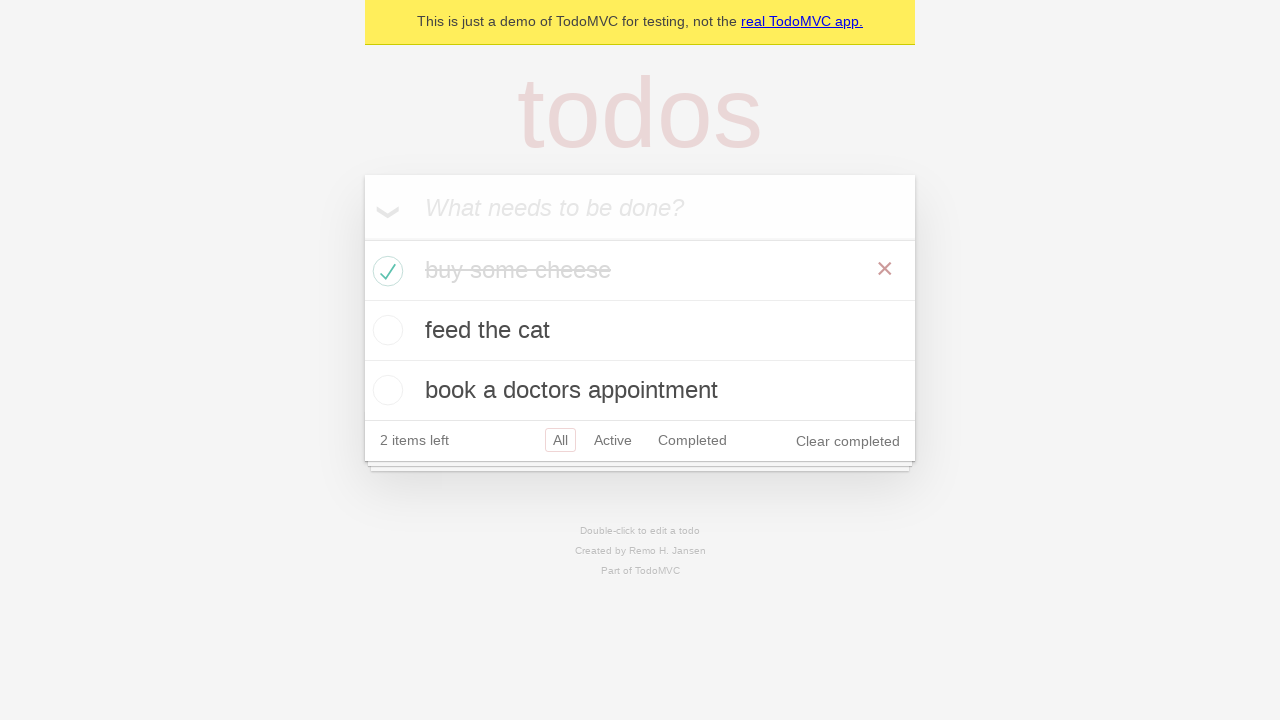